Tests clearing the complete state of all items by checking and unchecking the toggle all

Starting URL: https://demo.playwright.dev/todomvc

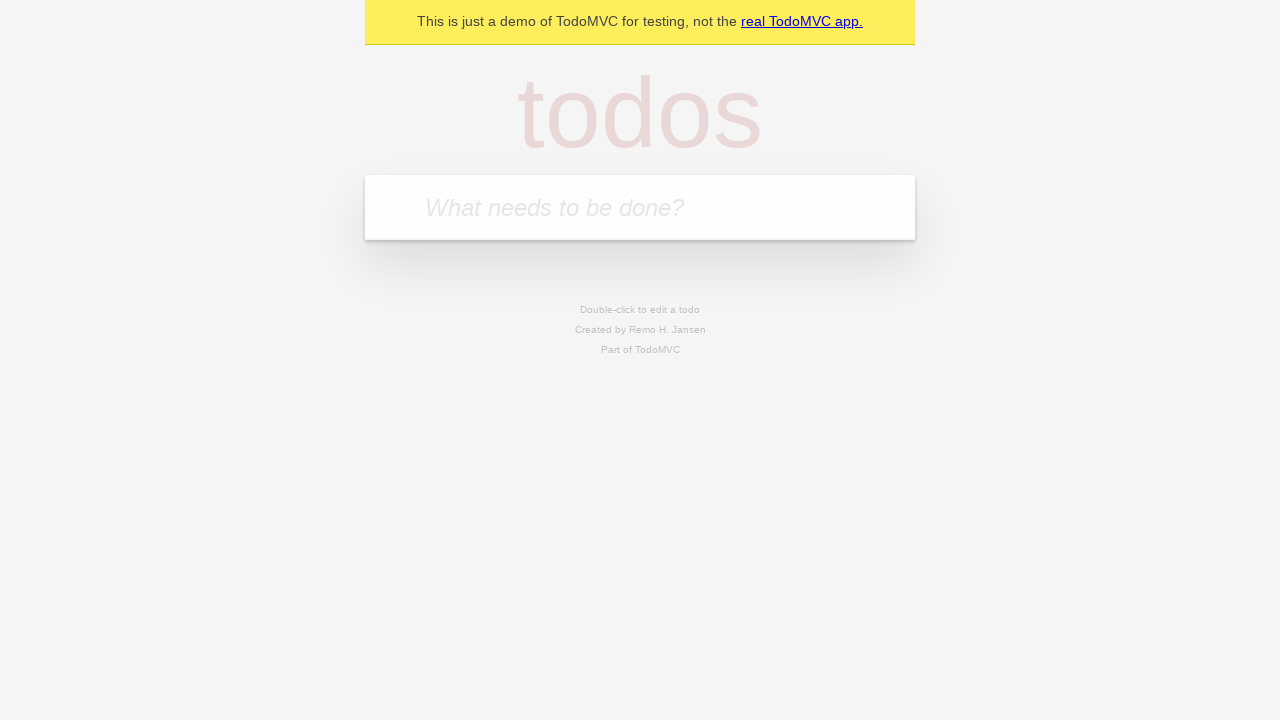

Filled todo input with 'buy some cheese' on internal:attr=[placeholder="What needs to be done?"i]
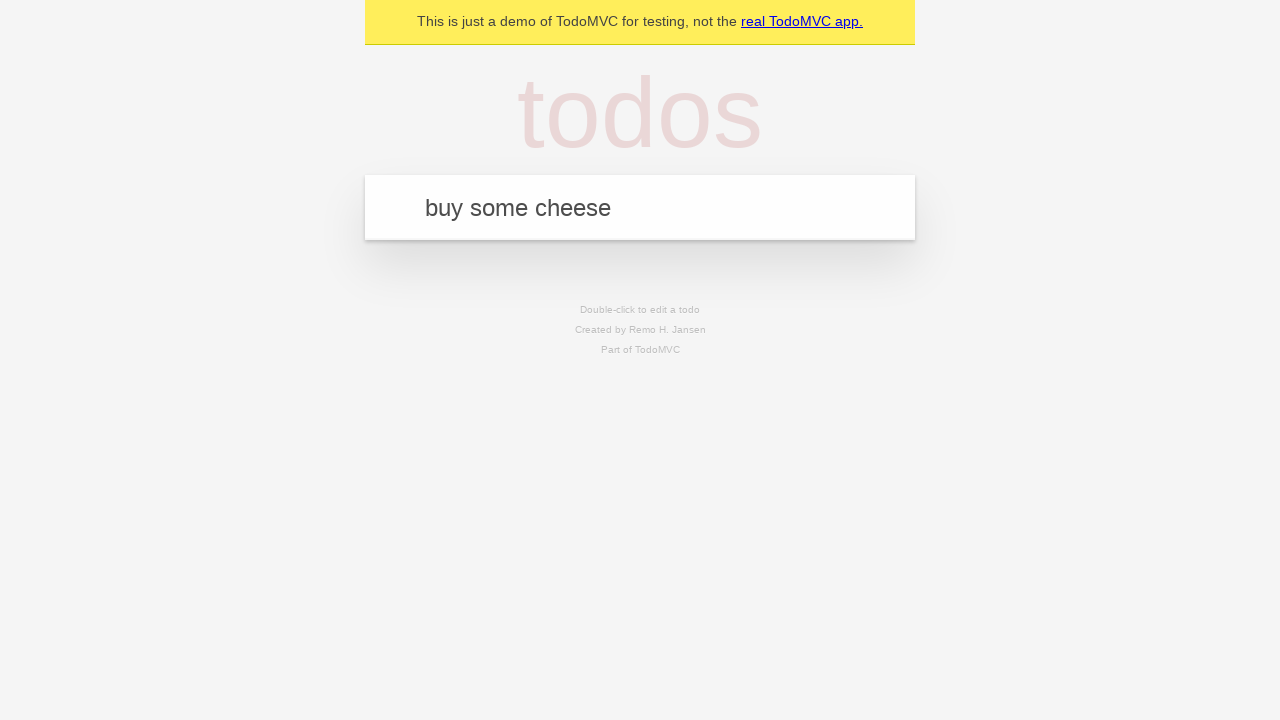

Pressed Enter to create first todo on internal:attr=[placeholder="What needs to be done?"i]
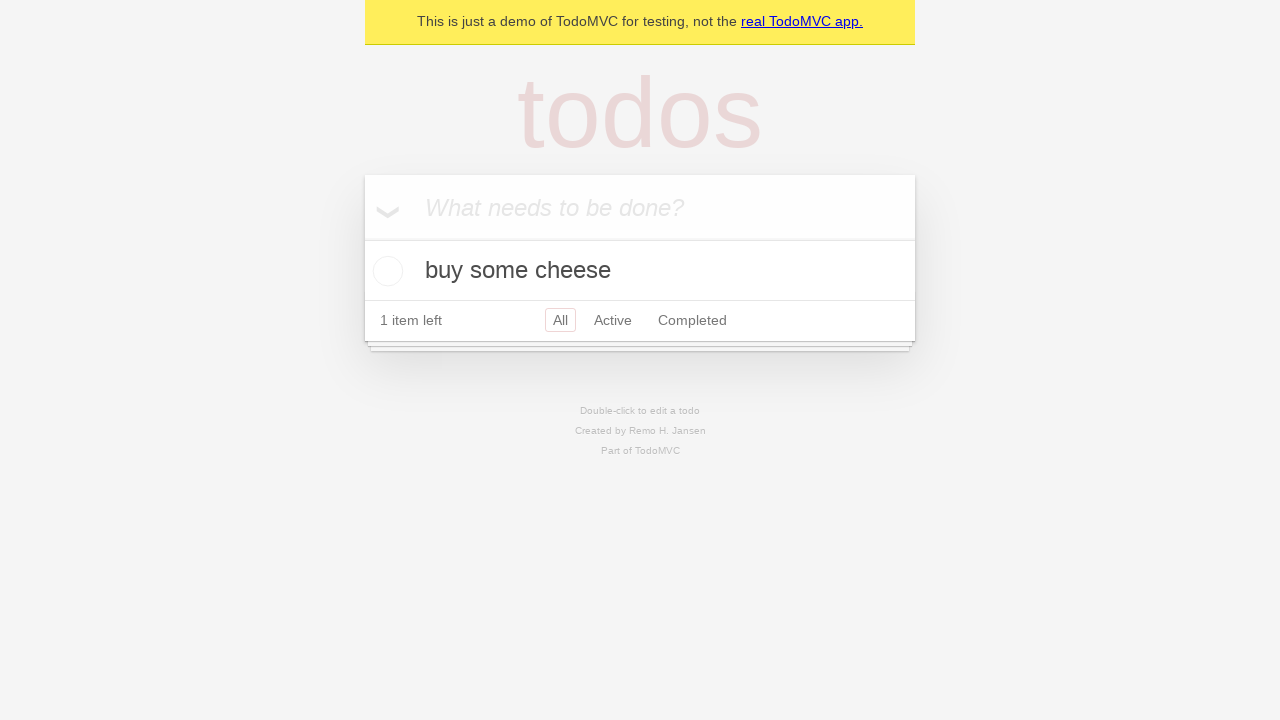

Filled todo input with 'feed the cat' on internal:attr=[placeholder="What needs to be done?"i]
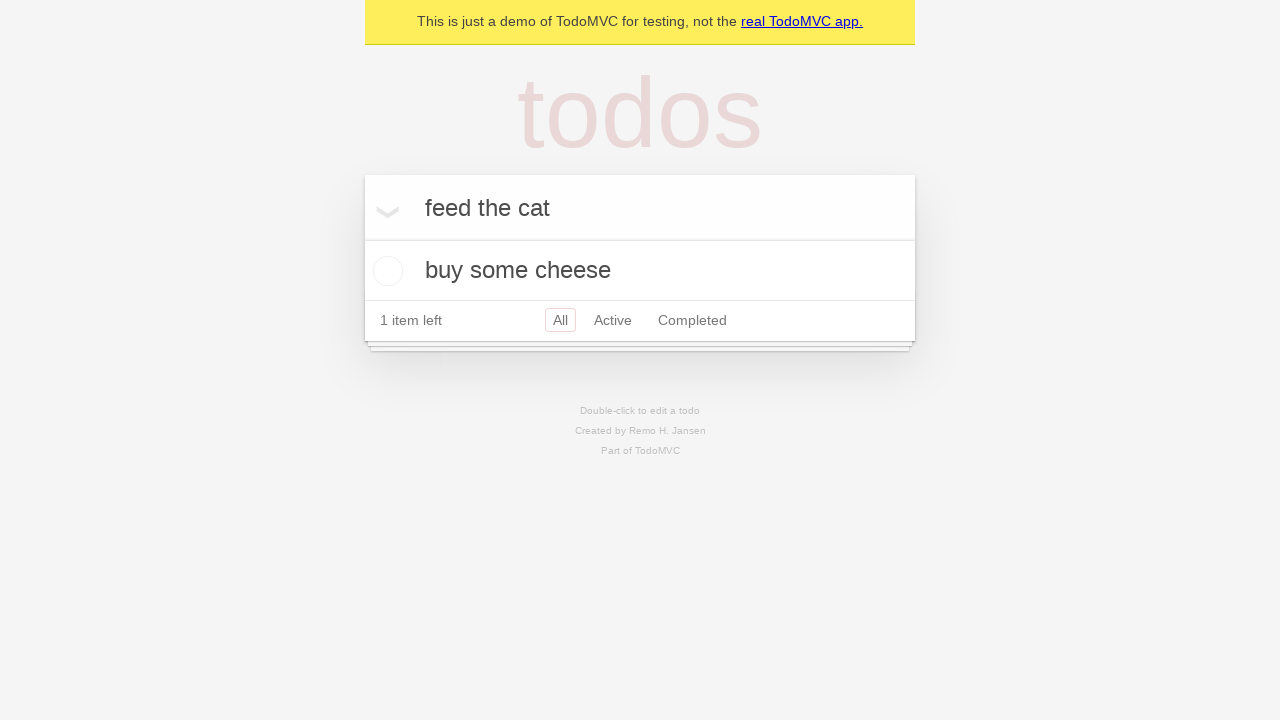

Pressed Enter to create second todo on internal:attr=[placeholder="What needs to be done?"i]
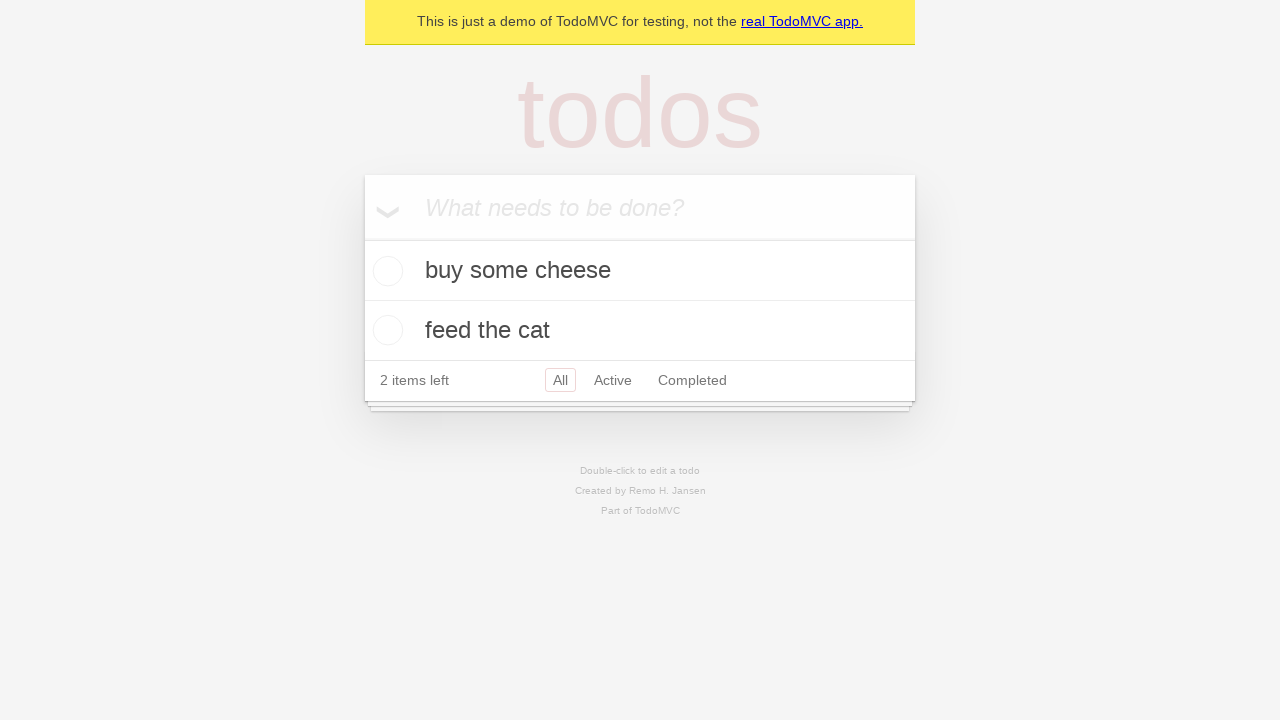

Filled todo input with 'book a doctors appointment' on internal:attr=[placeholder="What needs to be done?"i]
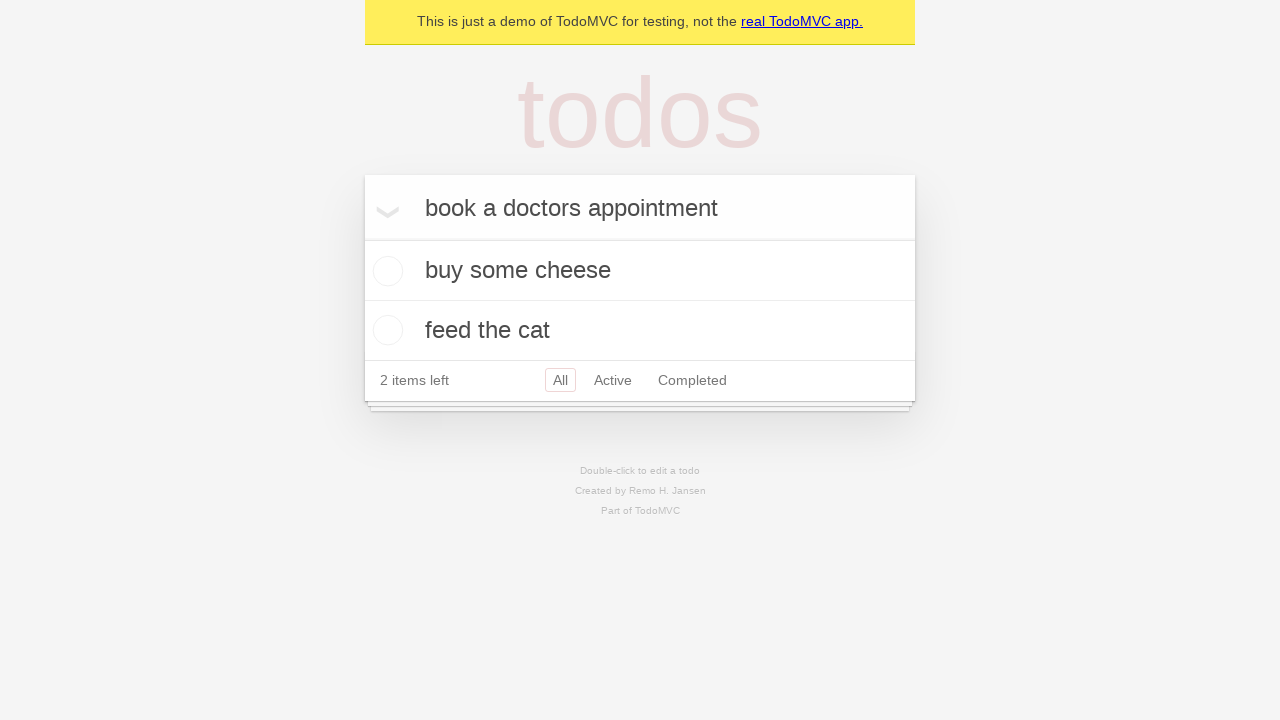

Pressed Enter to create third todo on internal:attr=[placeholder="What needs to be done?"i]
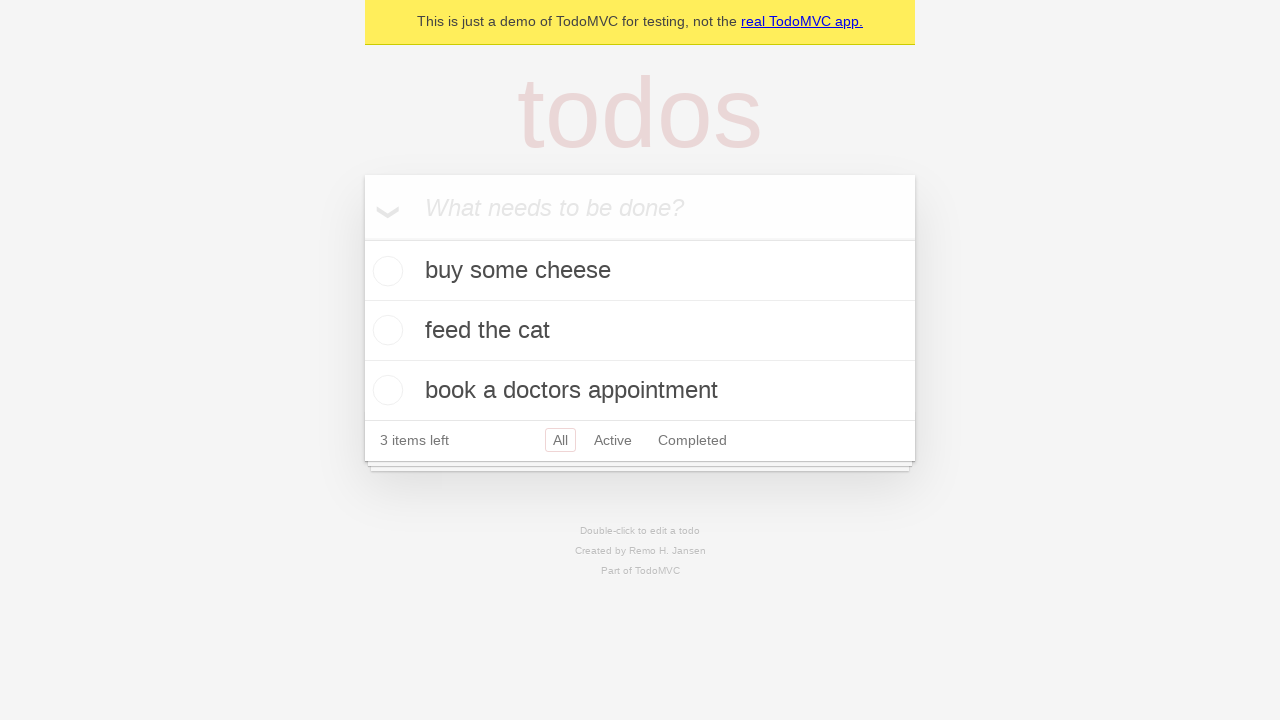

Waited for todo items to be created
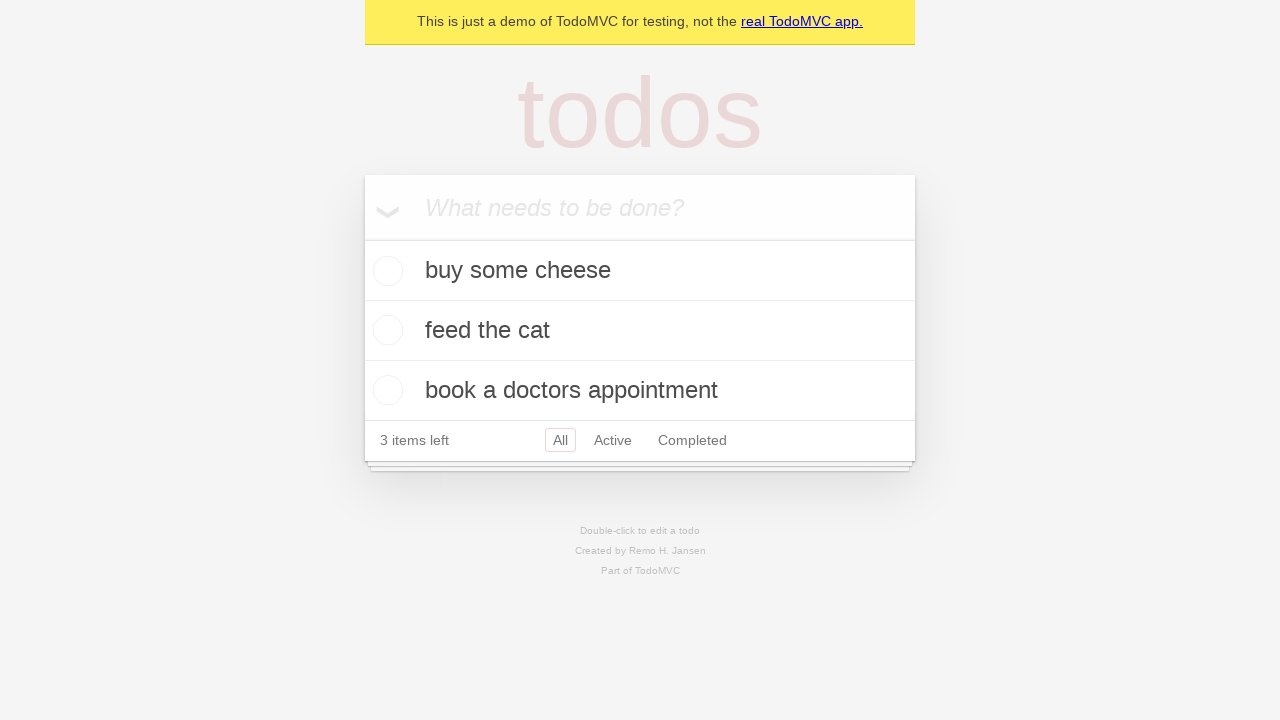

Clicked toggle all to mark all todos as complete at (362, 238) on internal:label="Mark all as complete"i
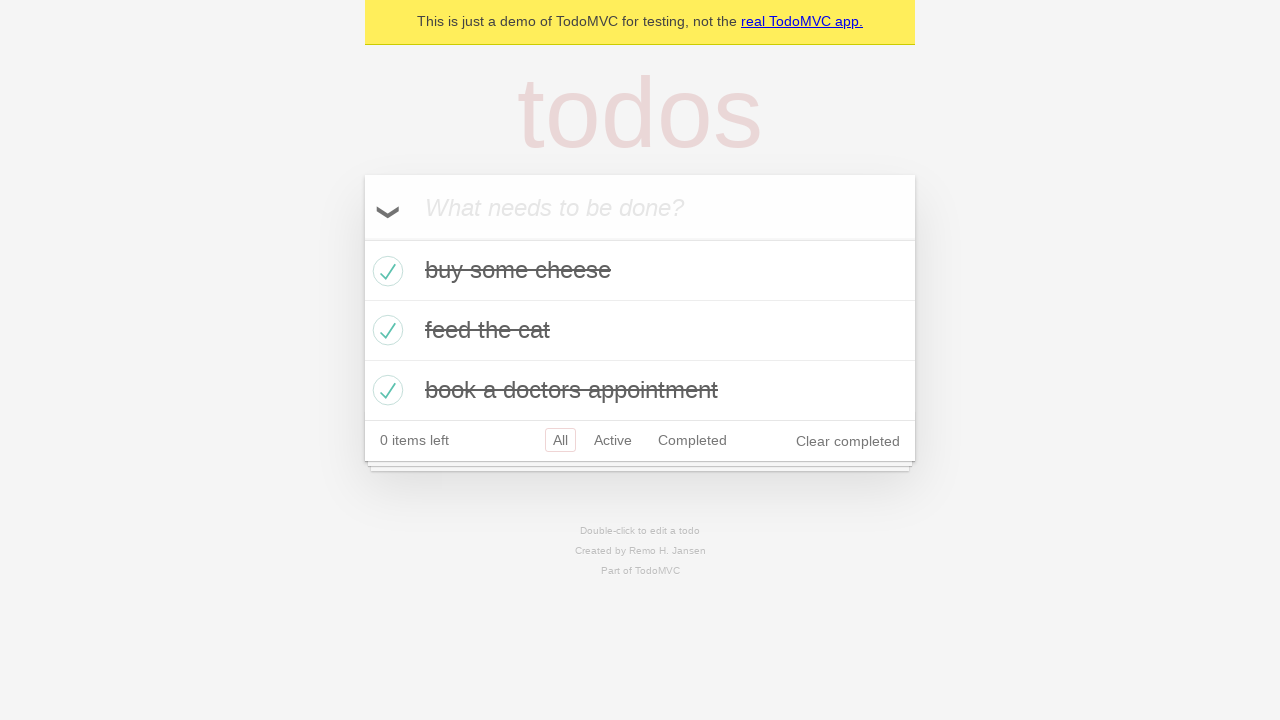

Clicked toggle all to uncheck all todos and clear complete state at (362, 238) on internal:label="Mark all as complete"i
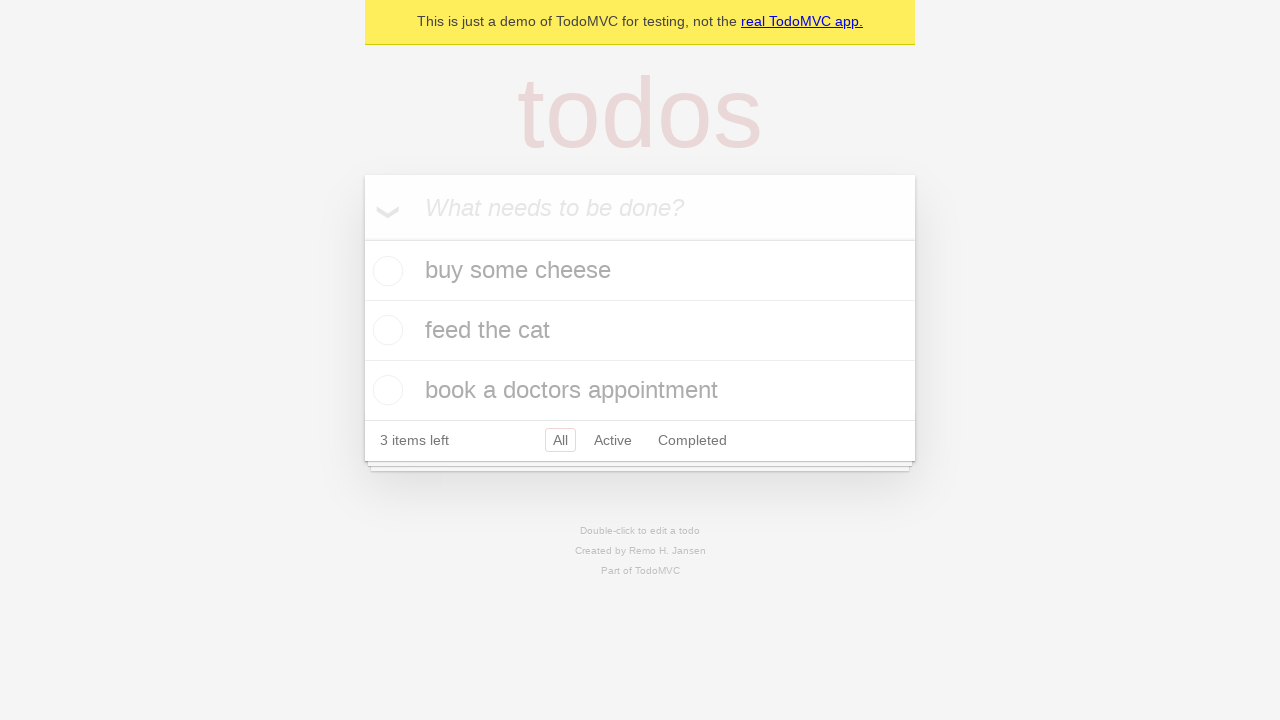

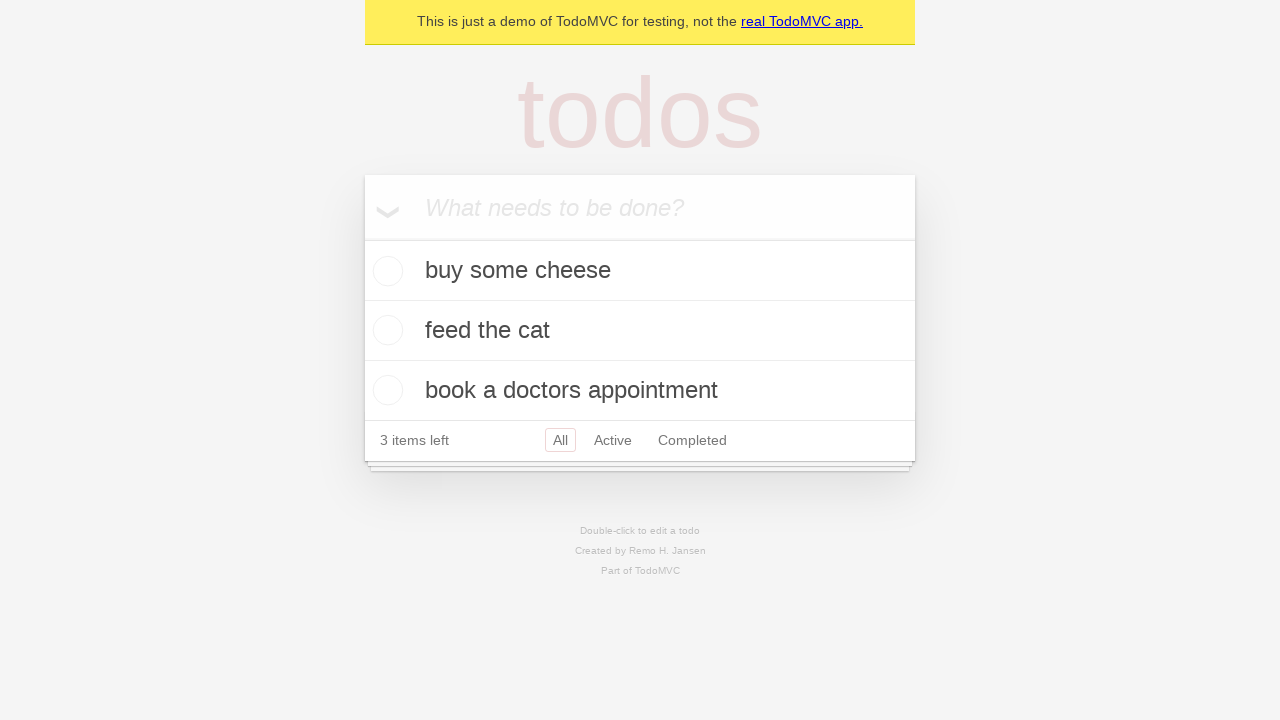